Tests marking individual todo items as complete

Starting URL: https://demo.playwright.dev/todomvc

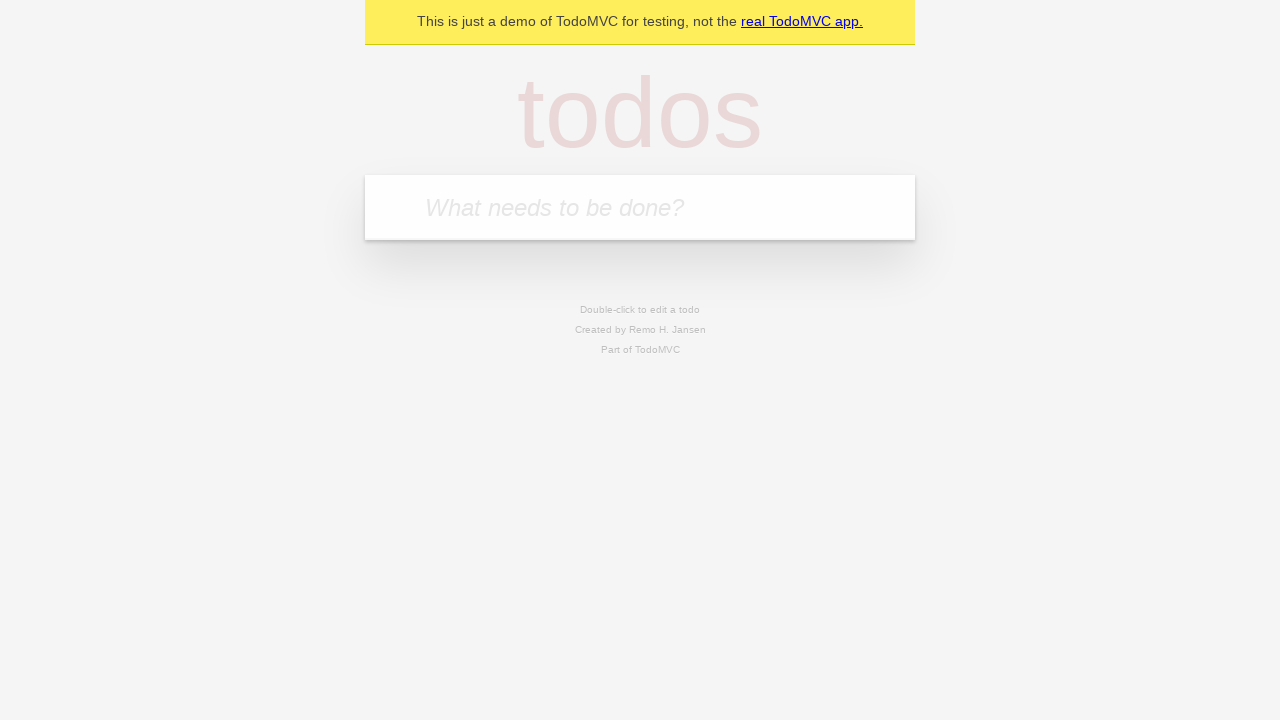

Located the 'What needs to be done?' input field
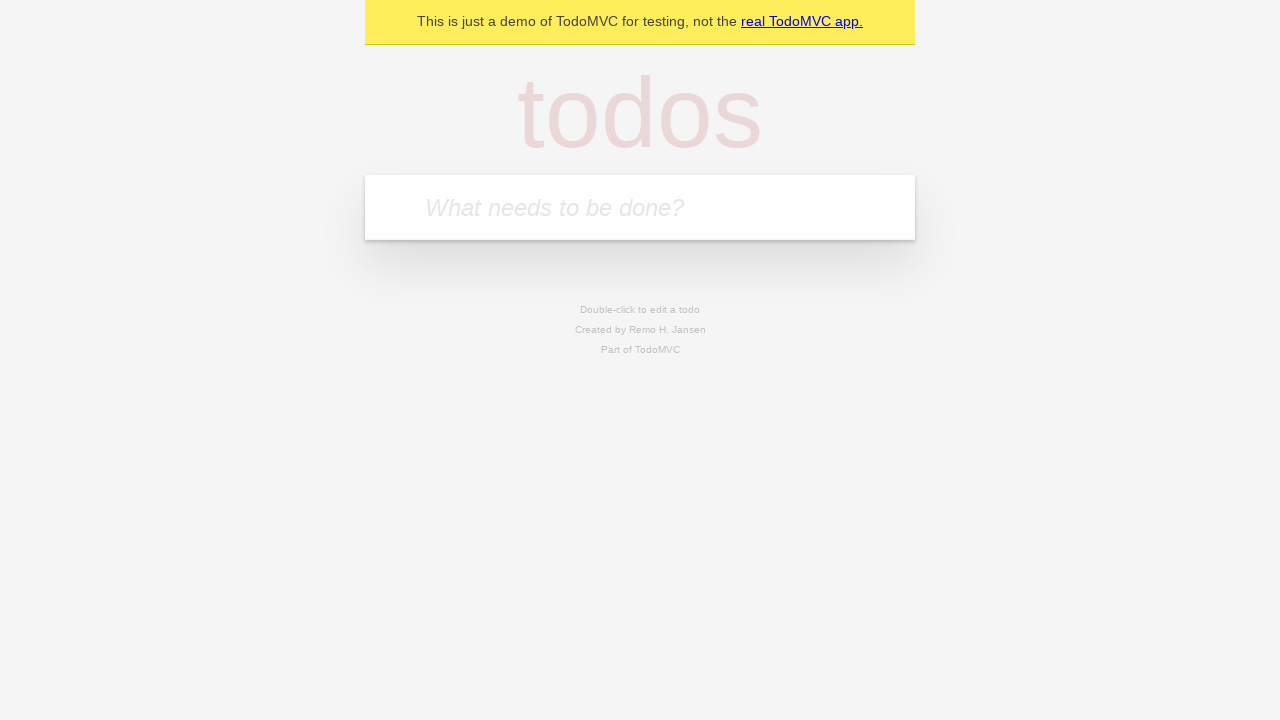

Filled input field with 'buy some cheese' on internal:attr=[placeholder="What needs to be done?"i]
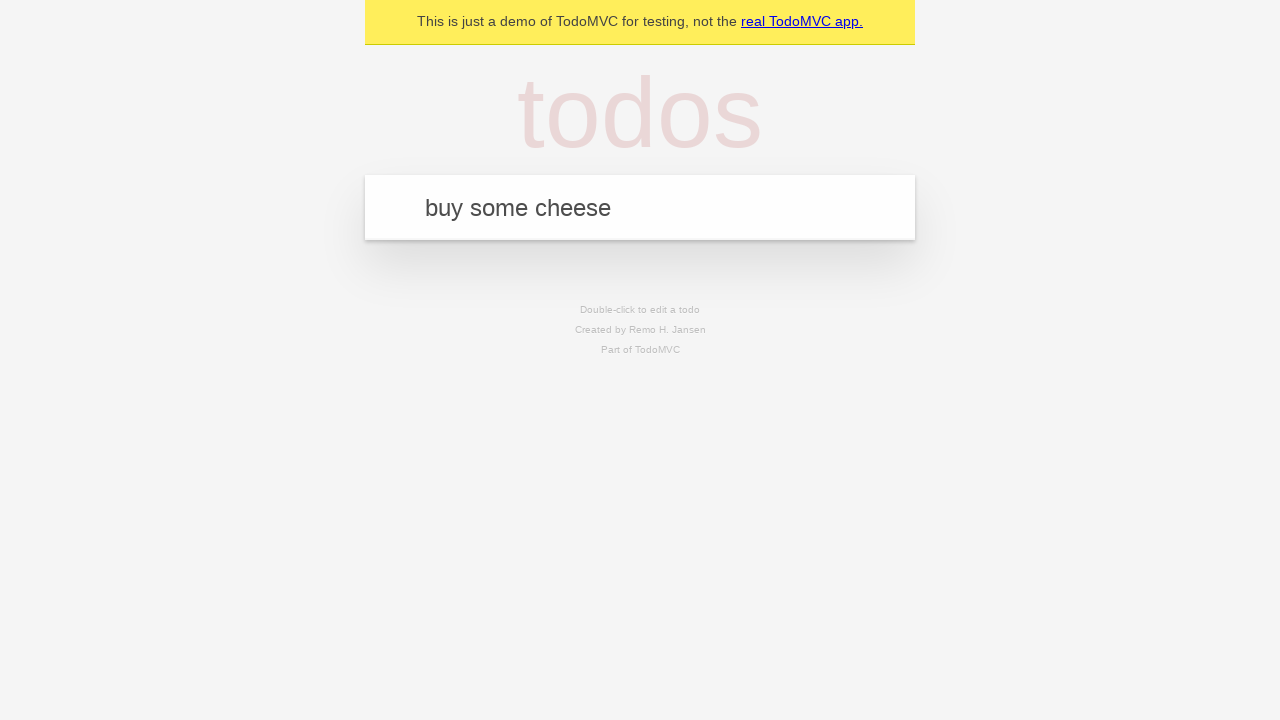

Pressed Enter to create first todo item on internal:attr=[placeholder="What needs to be done?"i]
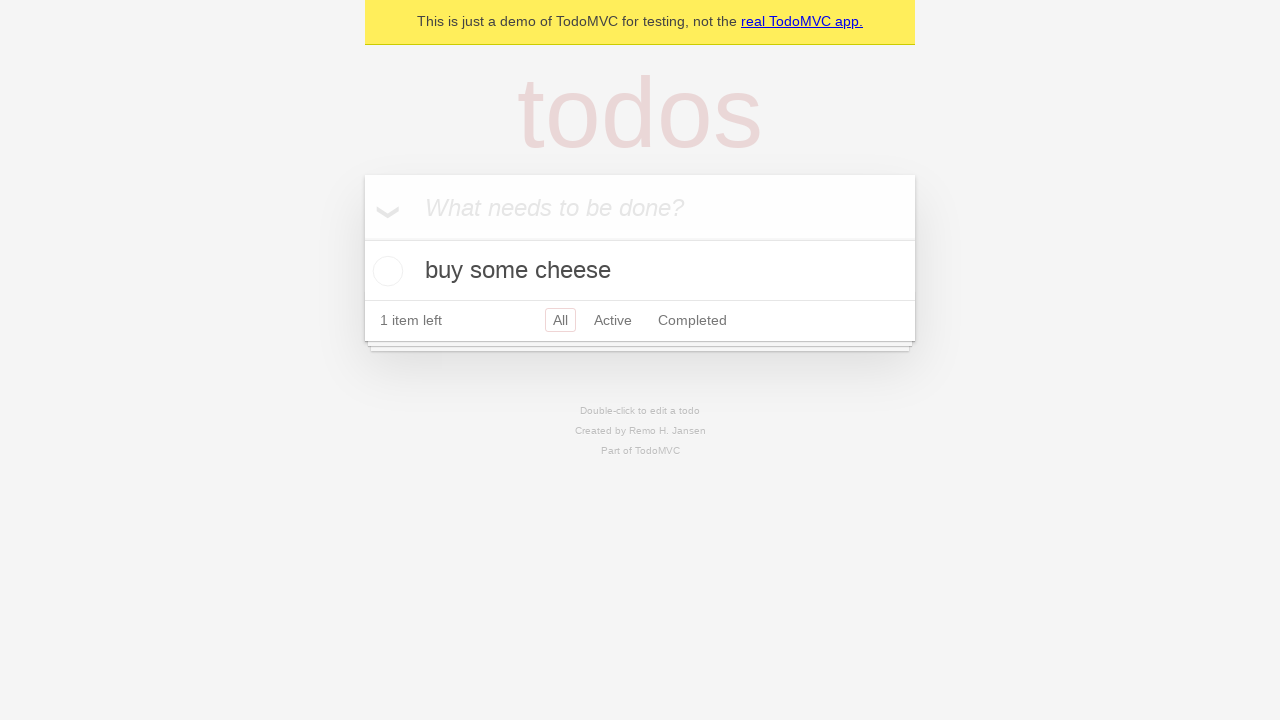

Filled input field with 'feed the cat' on internal:attr=[placeholder="What needs to be done?"i]
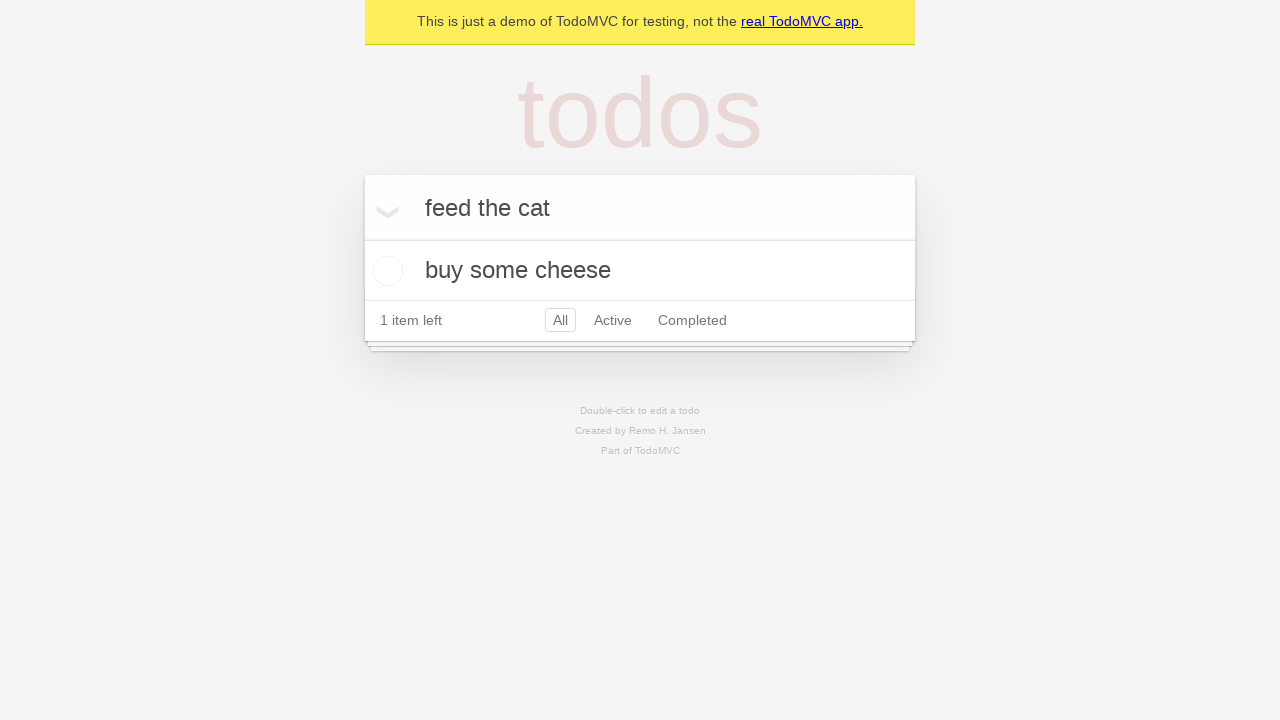

Pressed Enter to create second todo item on internal:attr=[placeholder="What needs to be done?"i]
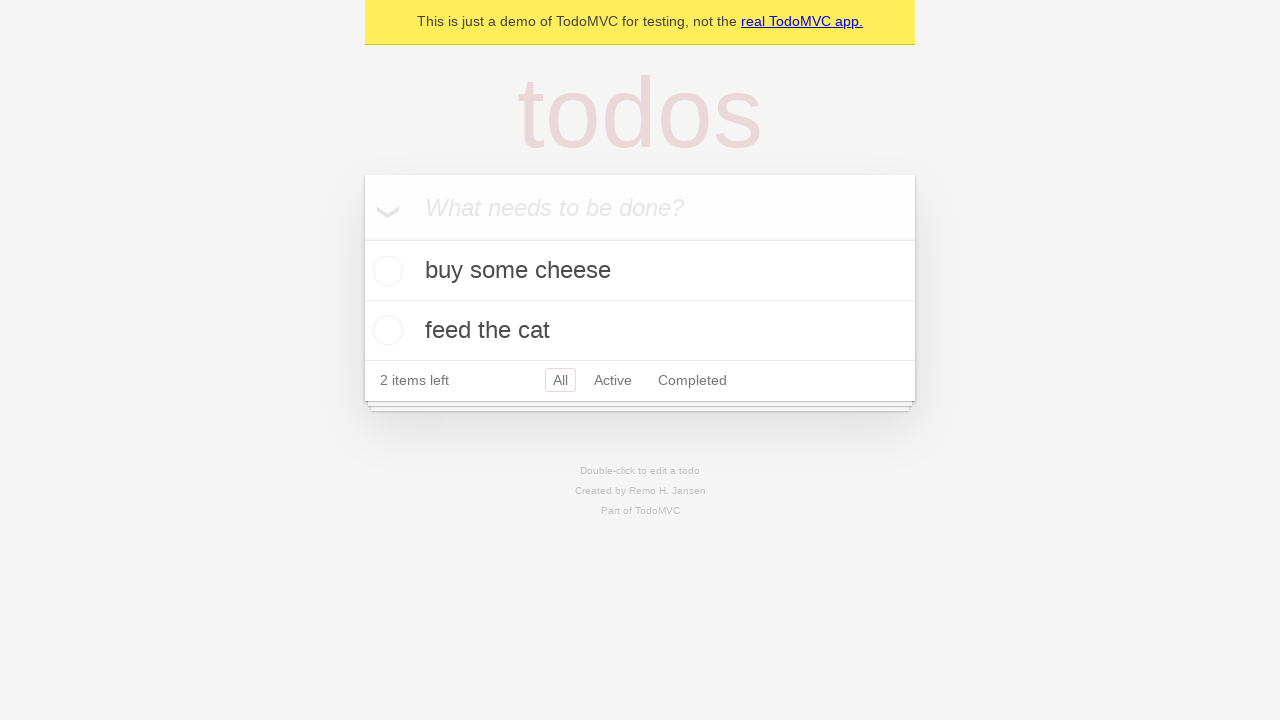

Located the first todo item
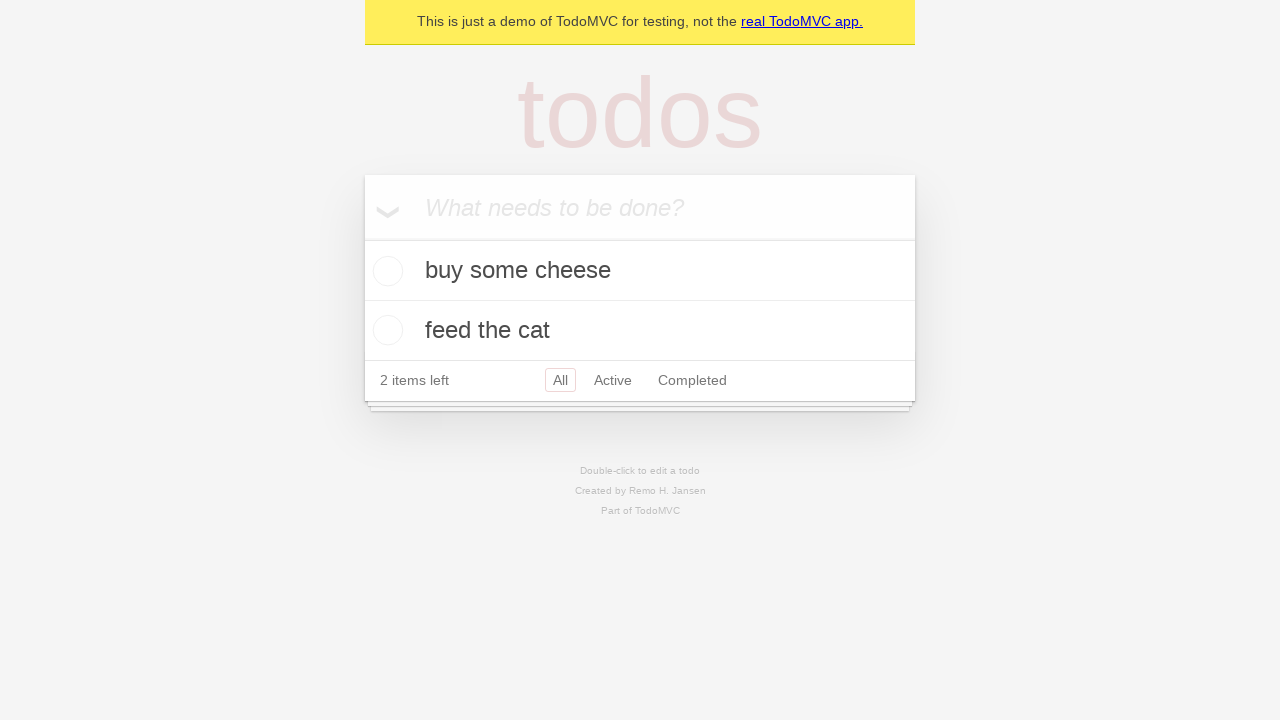

Marked first todo item 'buy some cheese' as complete at (385, 271) on internal:testid=[data-testid="todo-item"s] >> nth=0 >> internal:role=checkbox
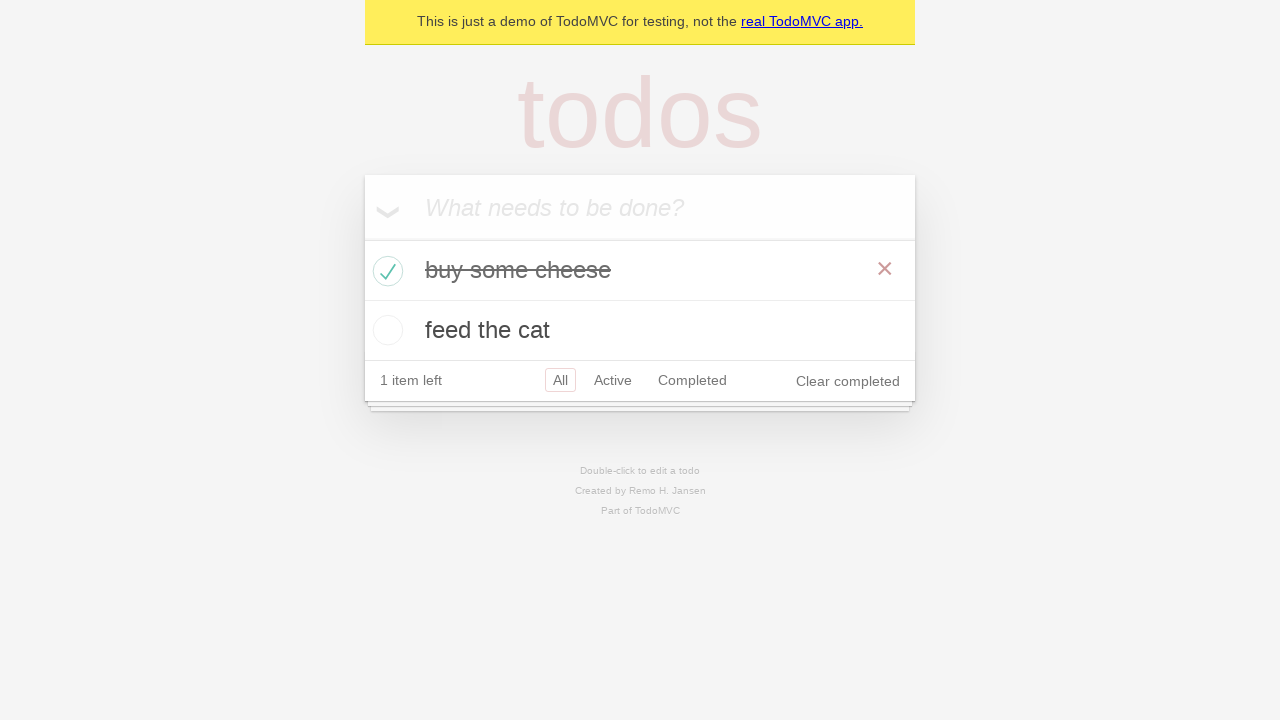

Located the second todo item
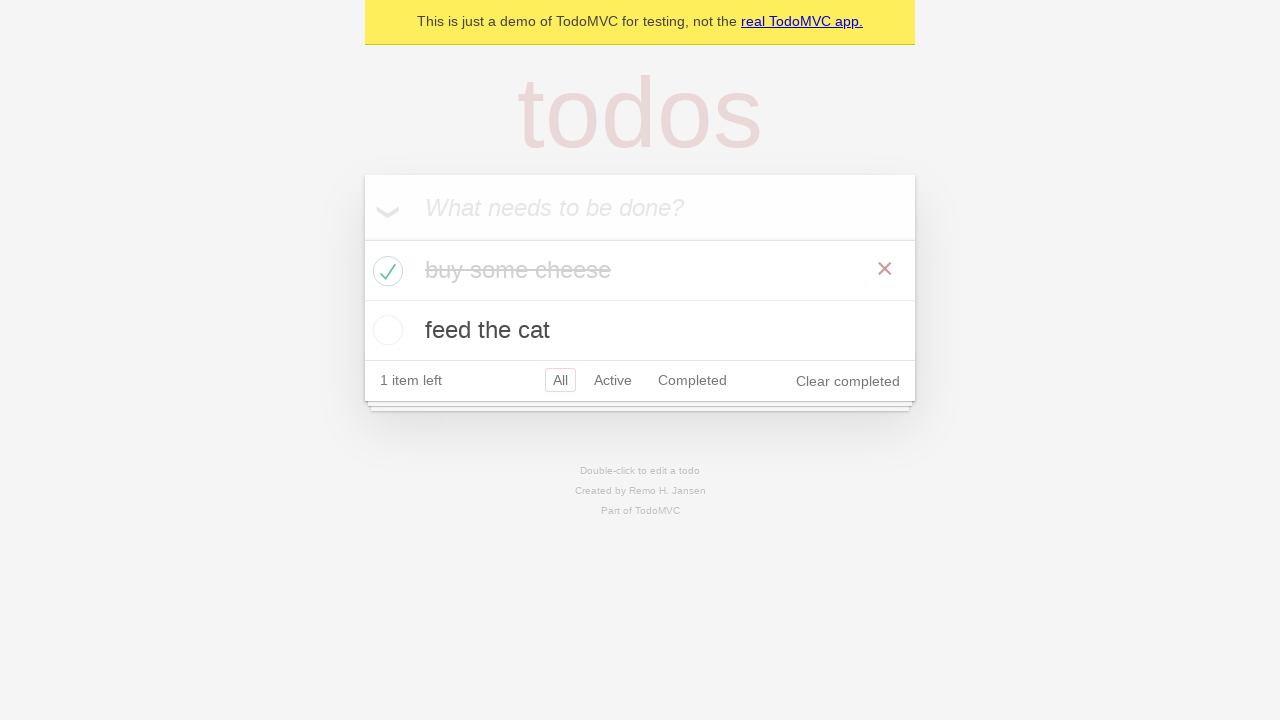

Marked second todo item 'feed the cat' as complete at (385, 330) on internal:testid=[data-testid="todo-item"s] >> nth=1 >> internal:role=checkbox
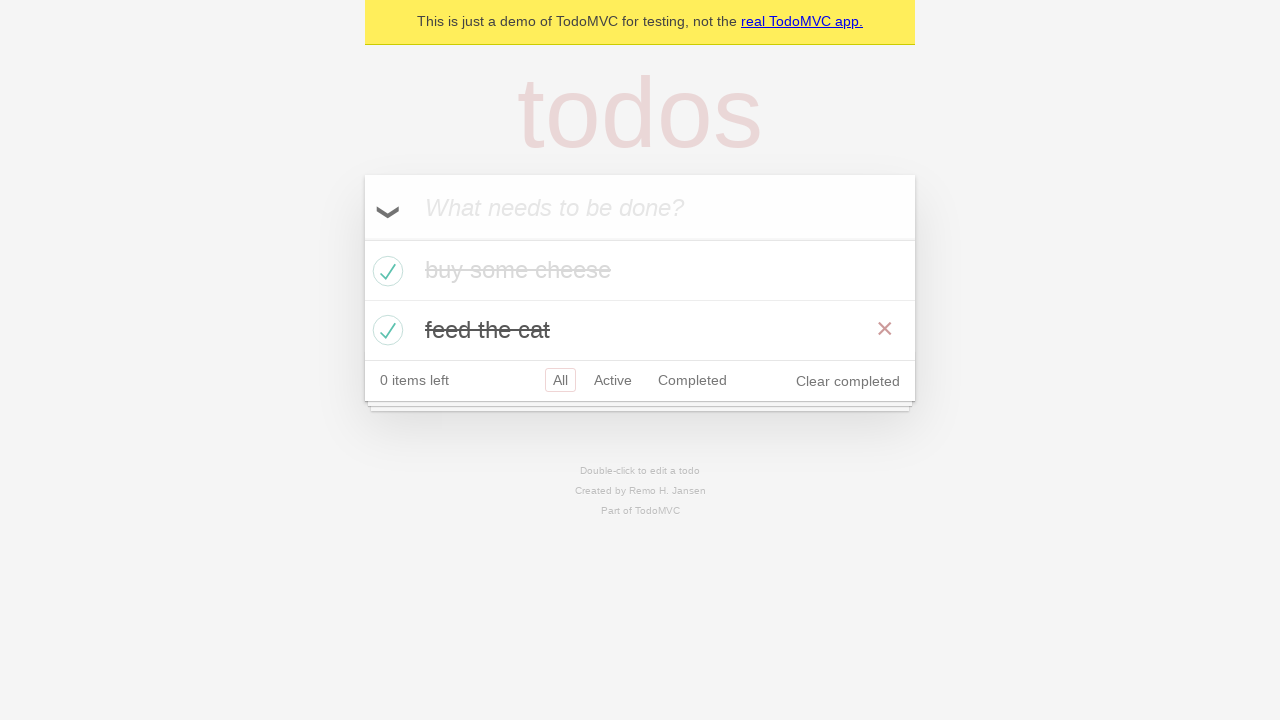

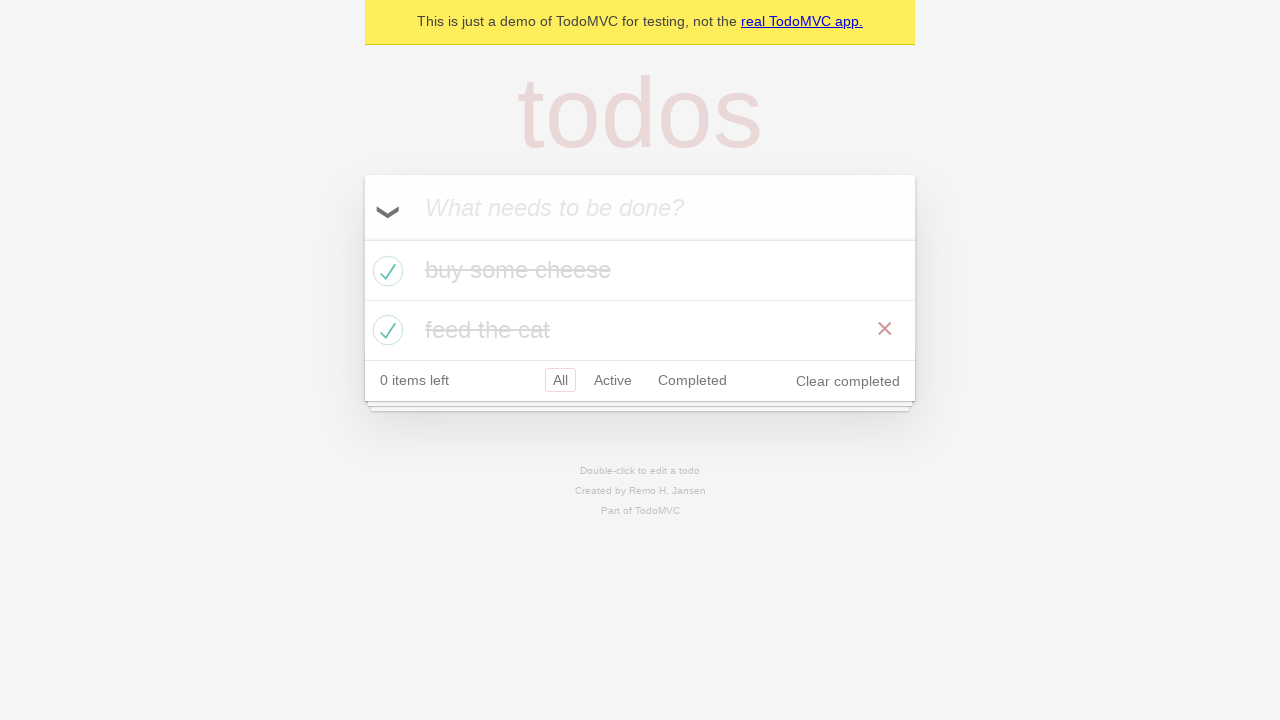